Tests Chrome Developer documentation search by entering a search query, pressing Enter, and clicking on a search result about automating beyond recorder.

Starting URL: https://developer.chrome.com/

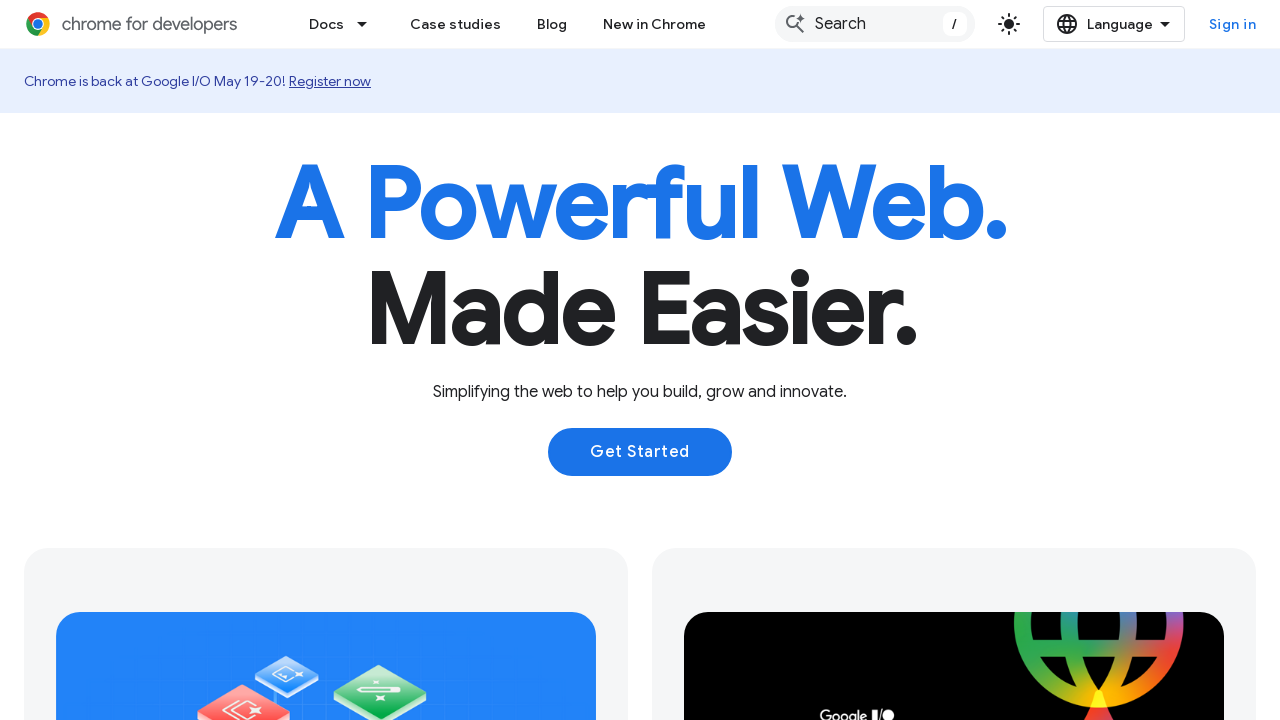

Entered 'automate beyond recorder' in Chrome Developer search field on .devsite-search-field
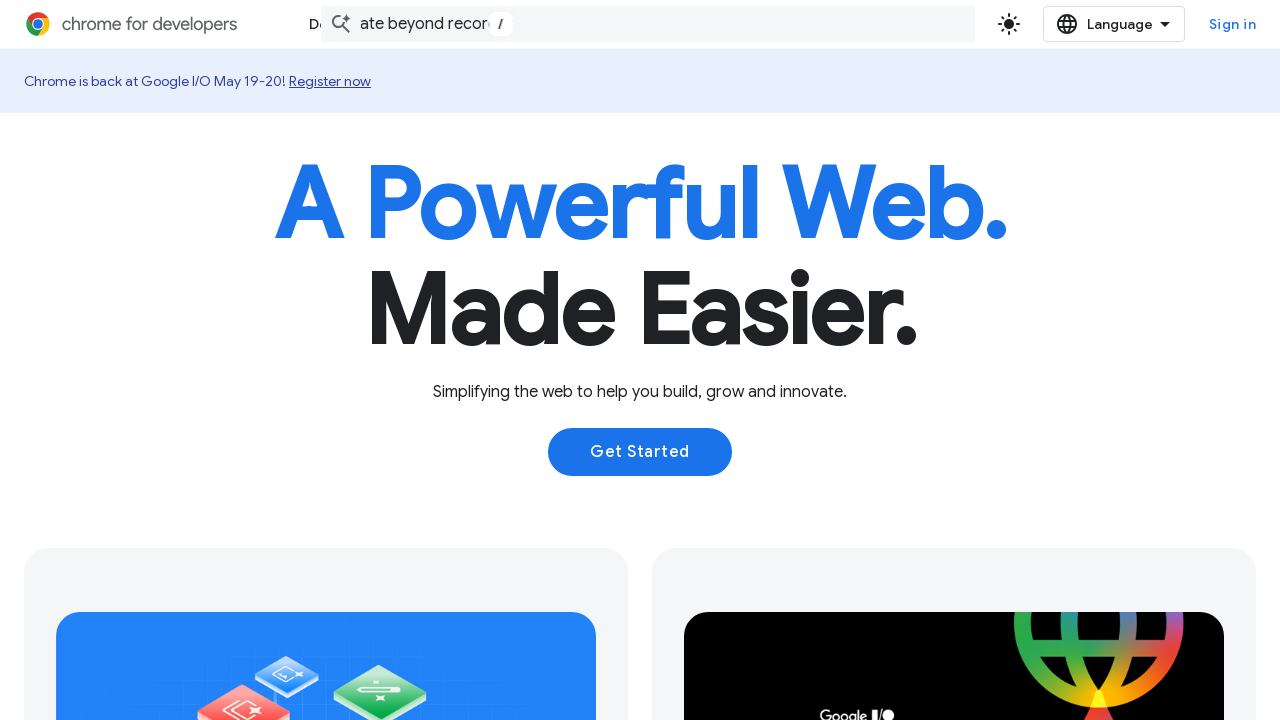

Pressed Enter to search for automation documentation on .devsite-search-field
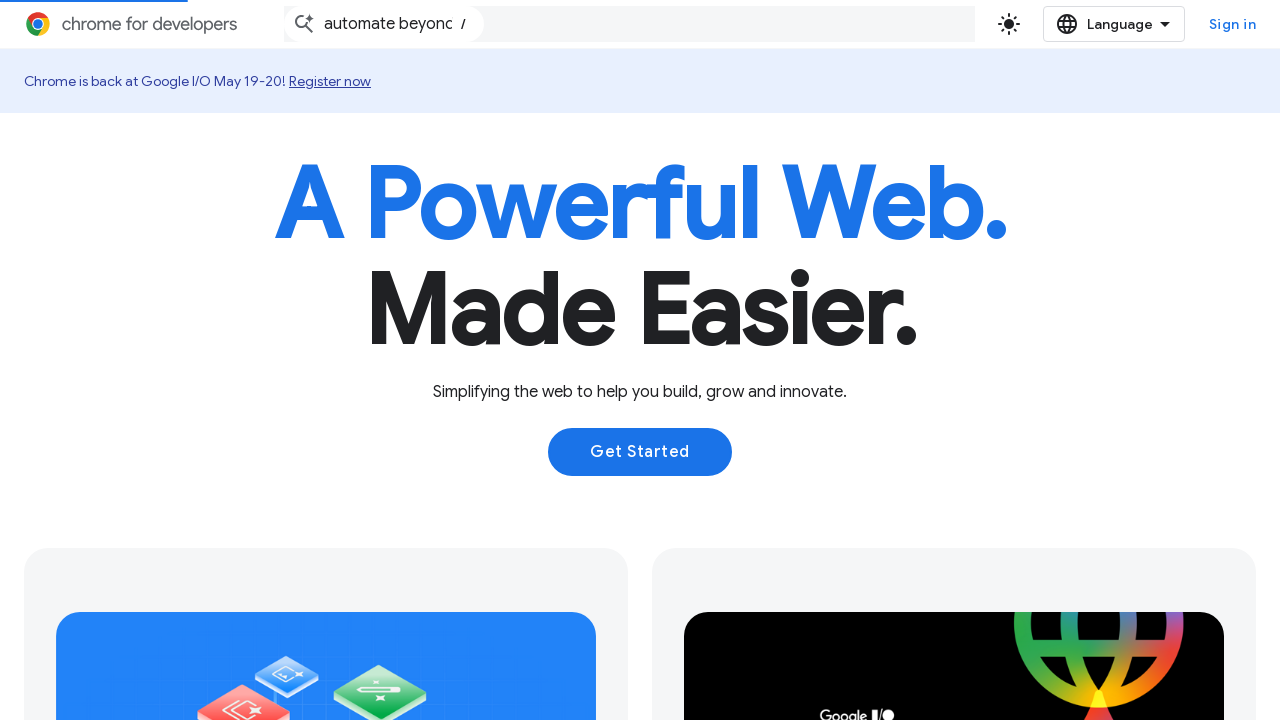

Located search result about customizing and automating user interactions
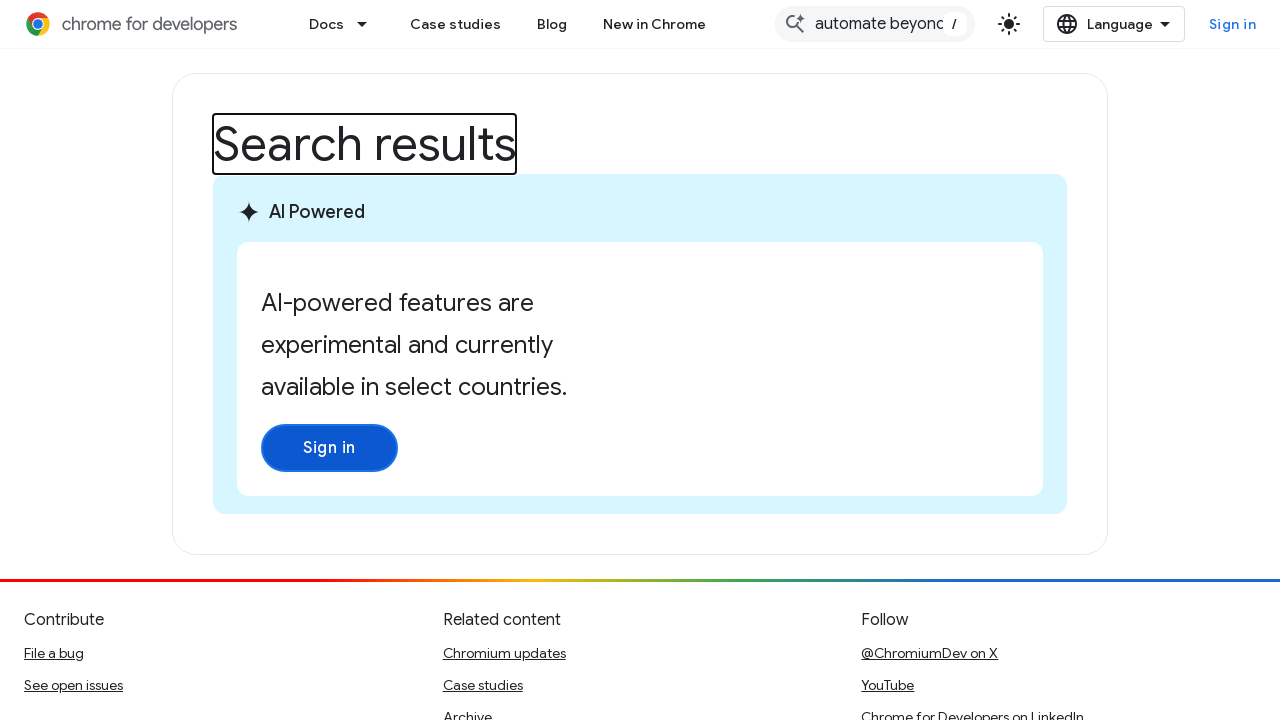

Waited for search result to appear on page
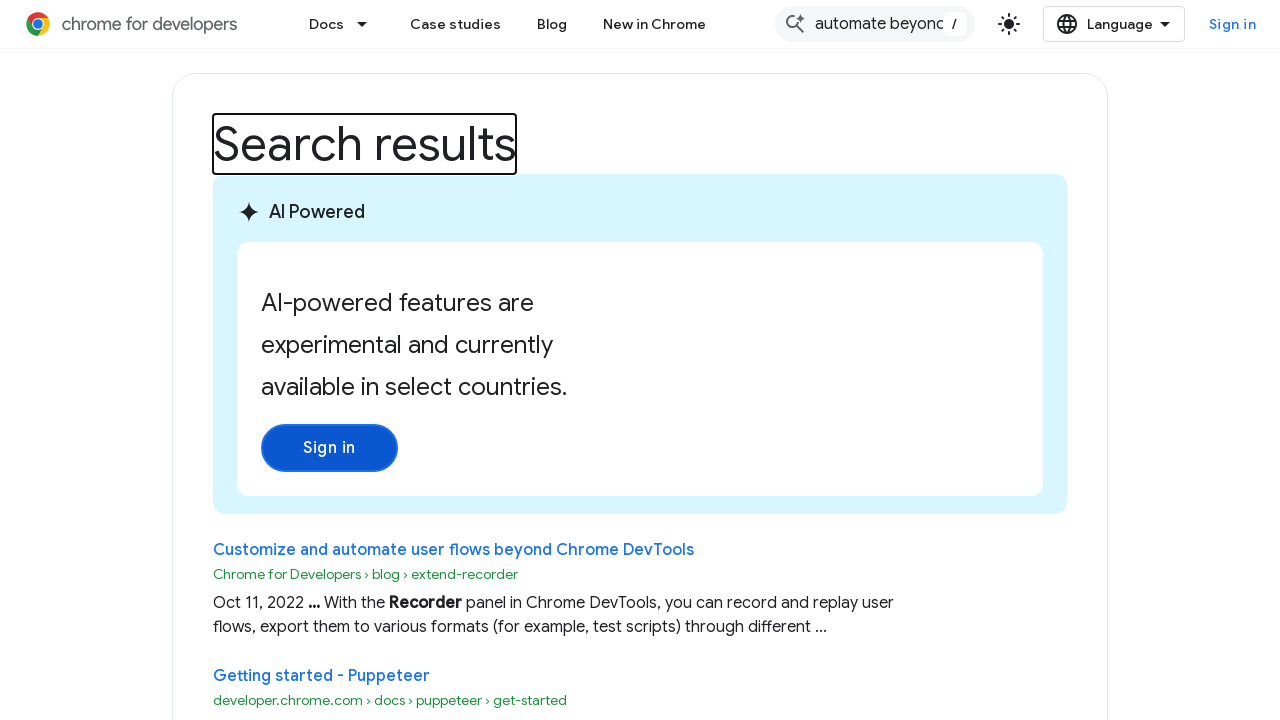

Clicked on the search result about automating beyond recorder at (563, 550) on .gs-title >> internal:has-text="Customize and automate user "i >> nth=0
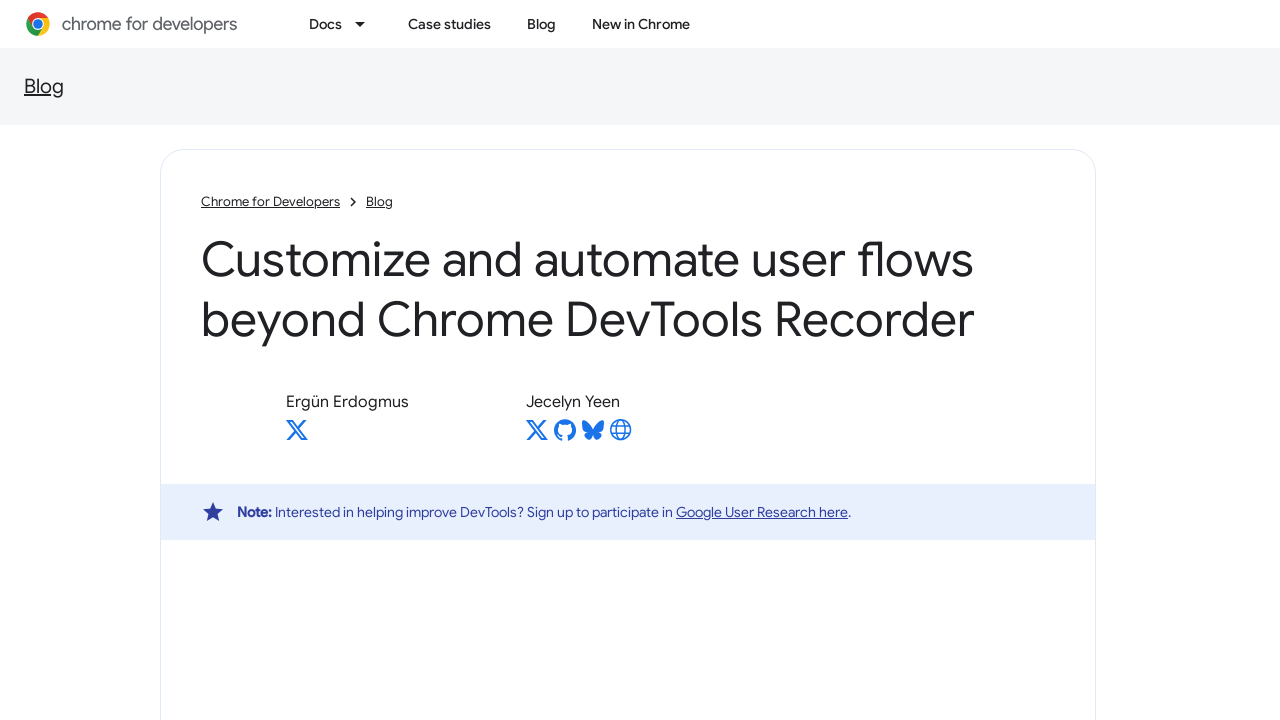

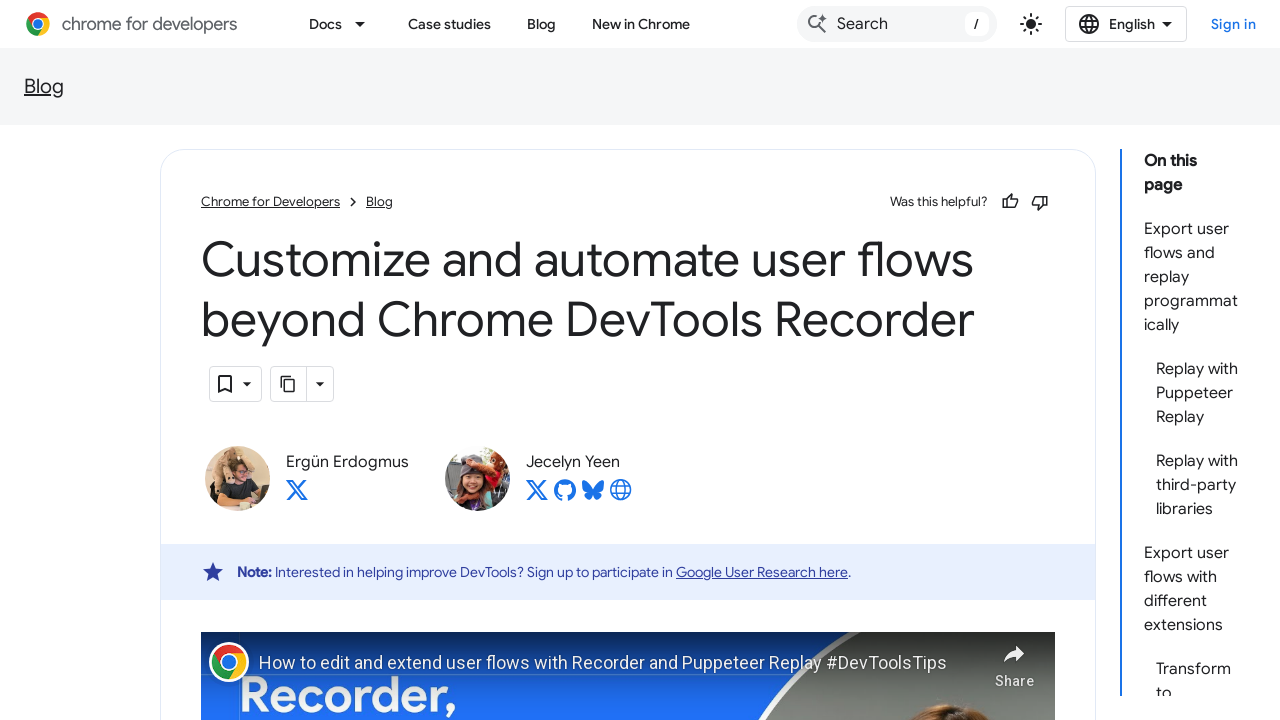